Tests right-click (context menu) functionality by performing a context click on a designated element to trigger a context menu

Starting URL: https://swisnl.github.io/jQuery-contextMenu/demo.html

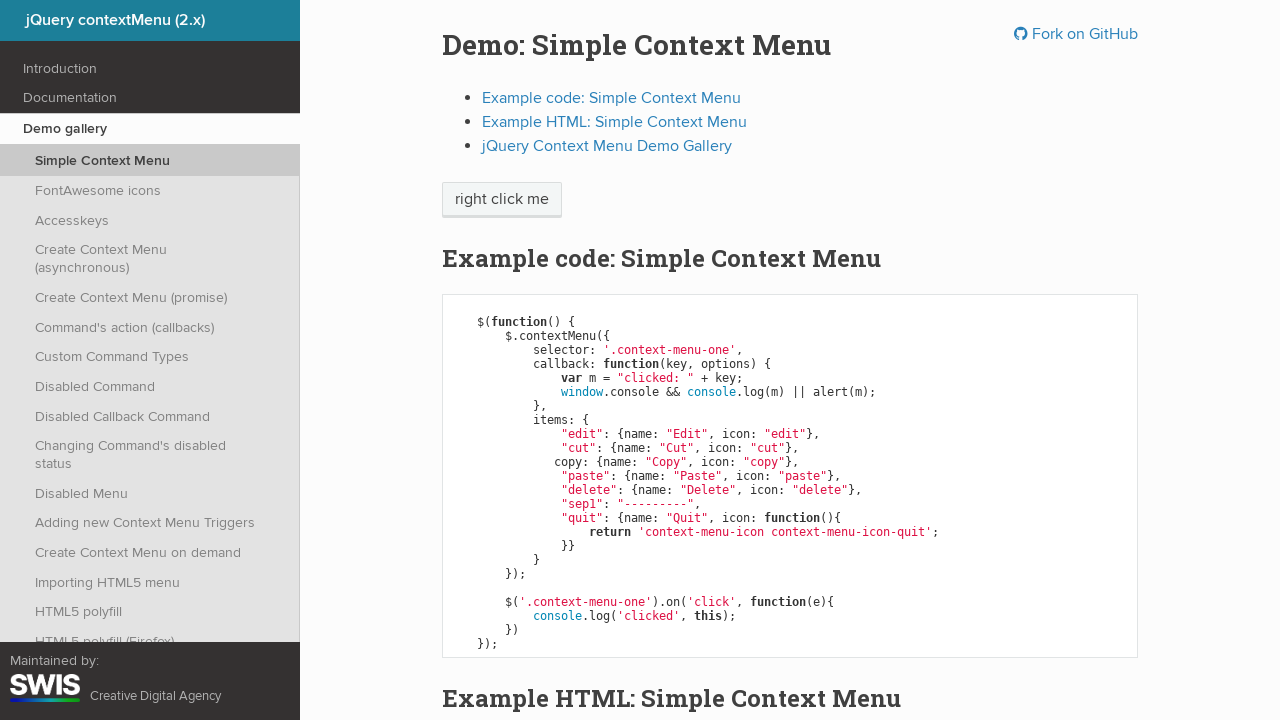

Right-click target element is visible
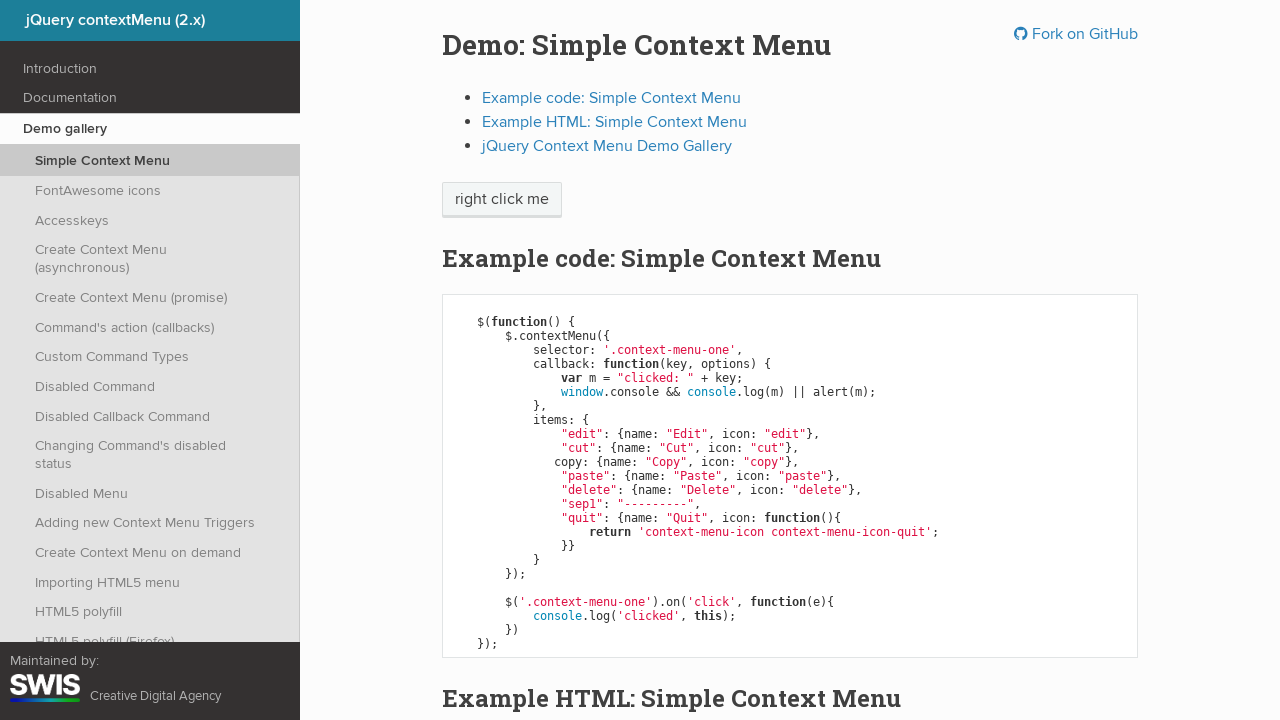

Performed right-click on target element at (502, 200) on xpath=//span[text()='right click me']
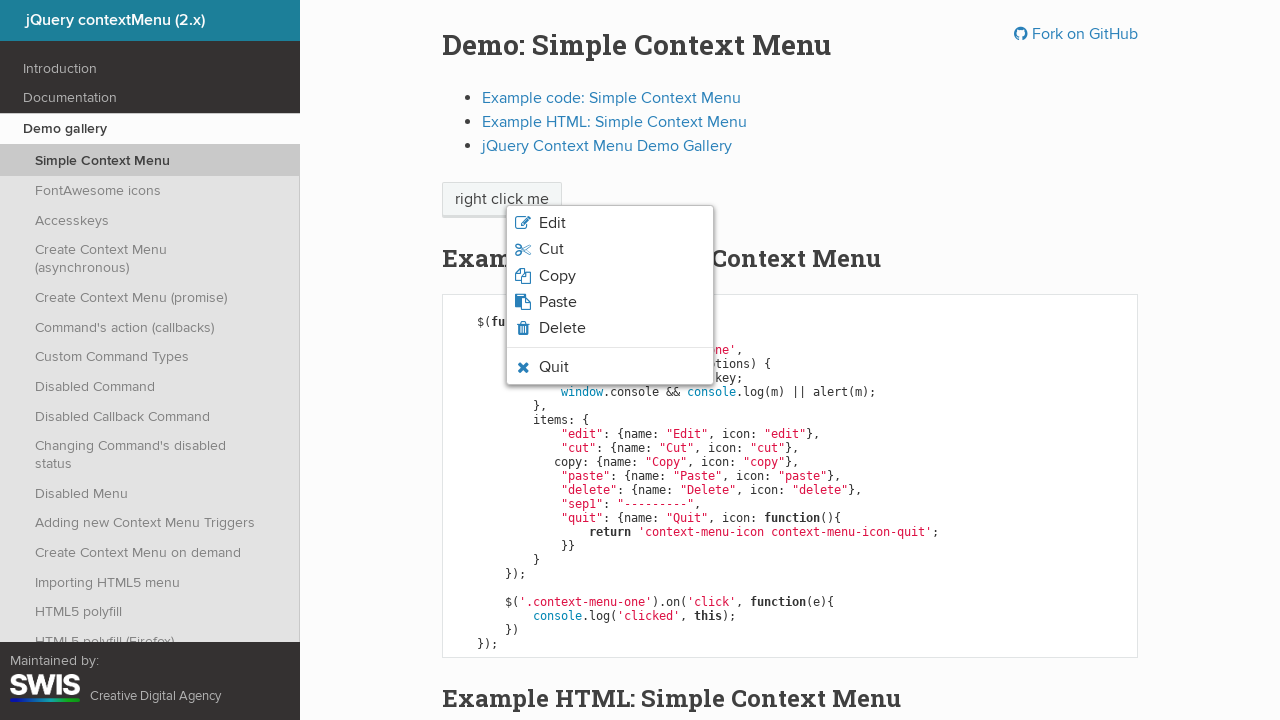

Context menu appeared
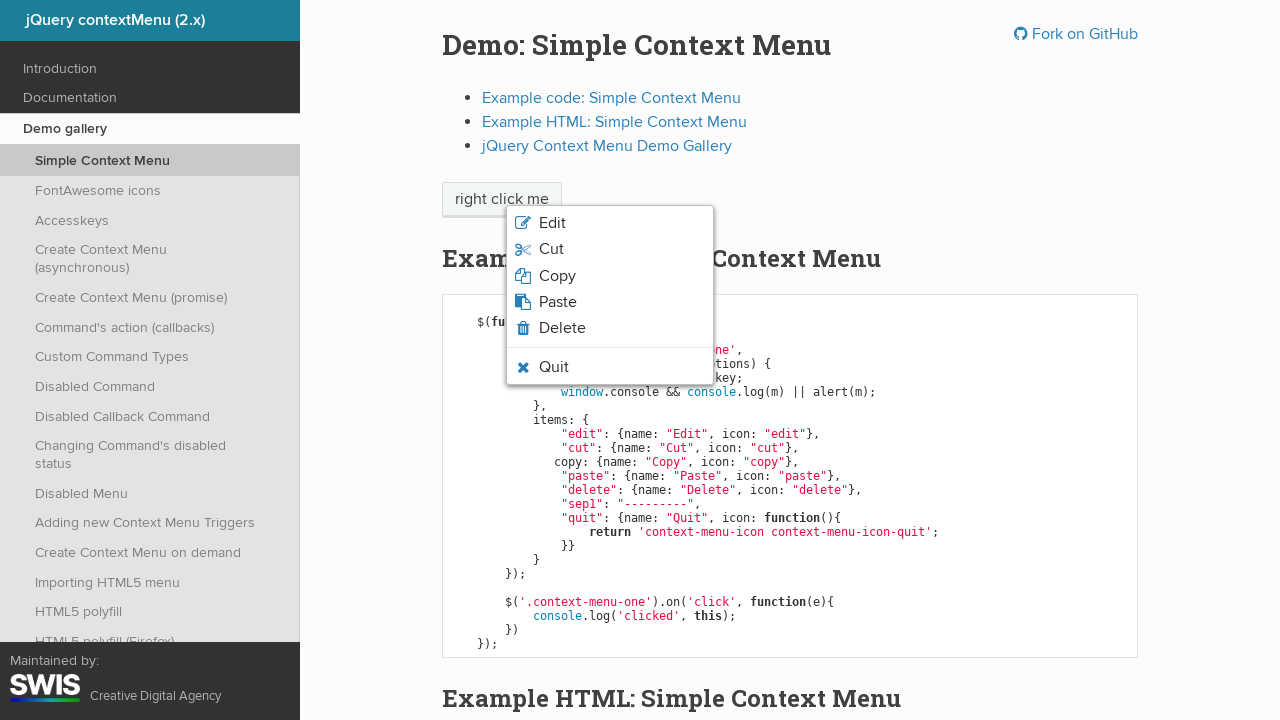

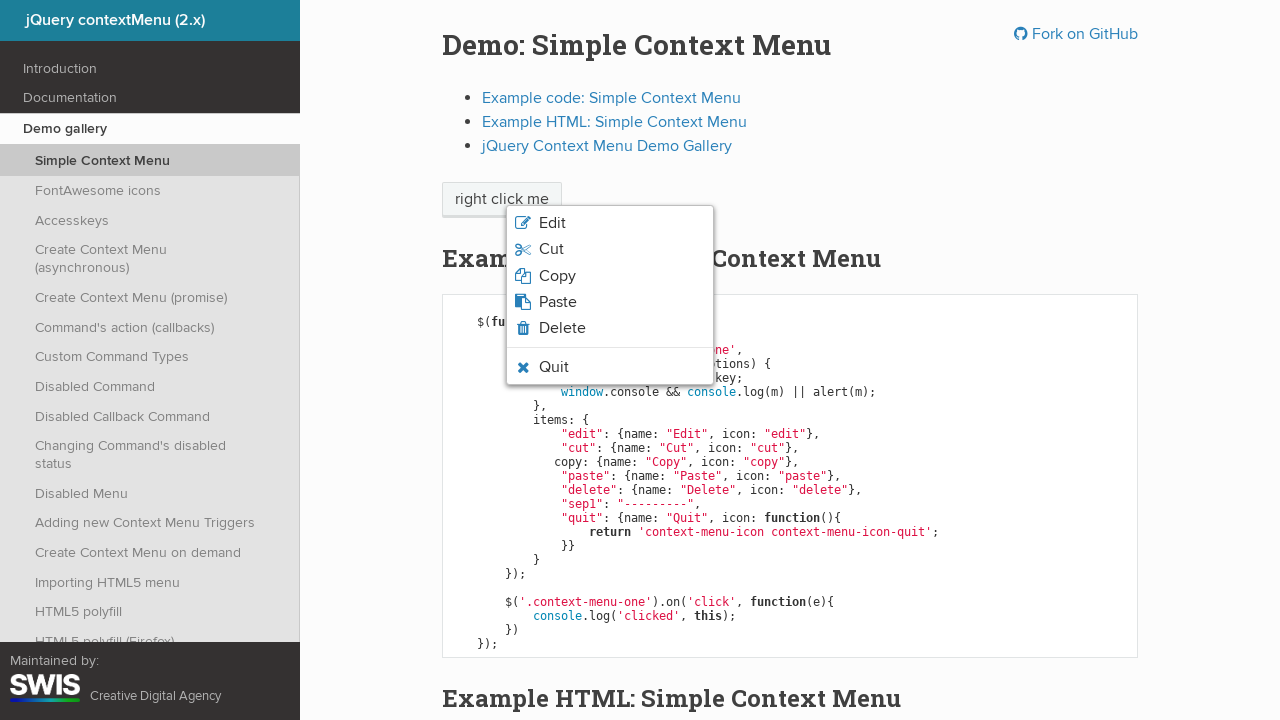